Tests invalid login scenario by attempting to login with a locked out user account and verifying the error message

Starting URL: https://www.saucedemo.com

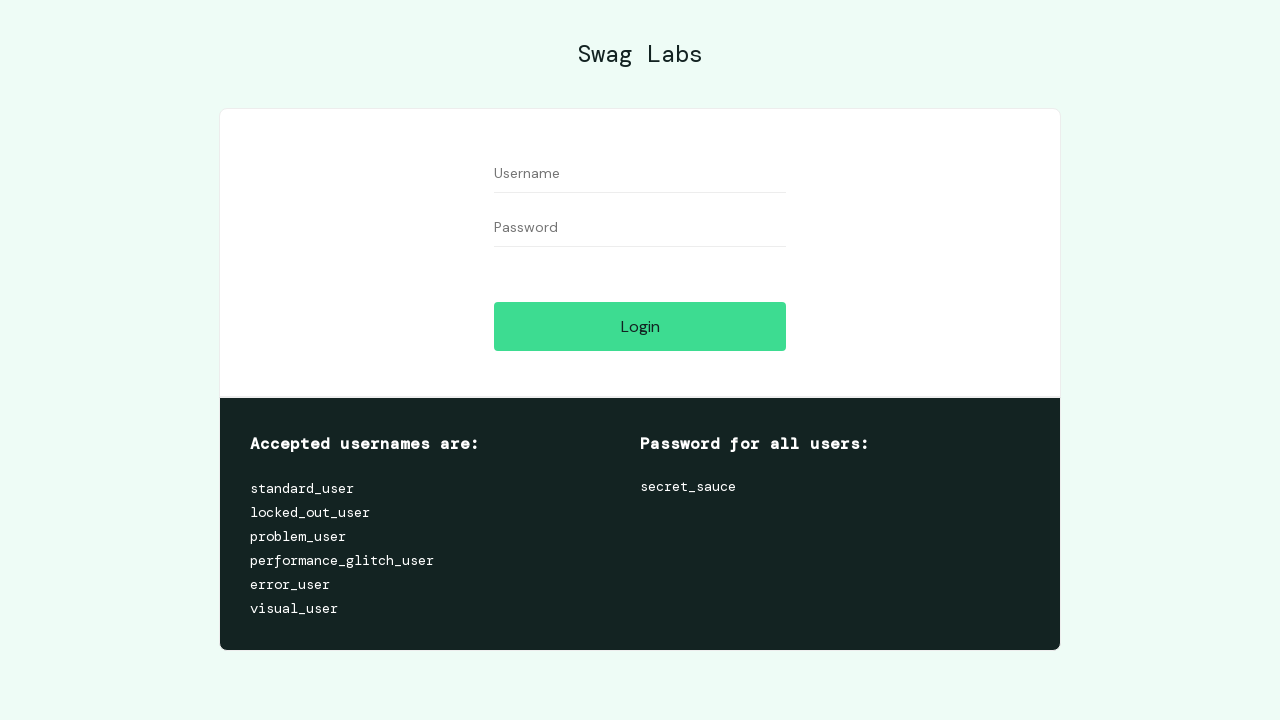

Username field is visible
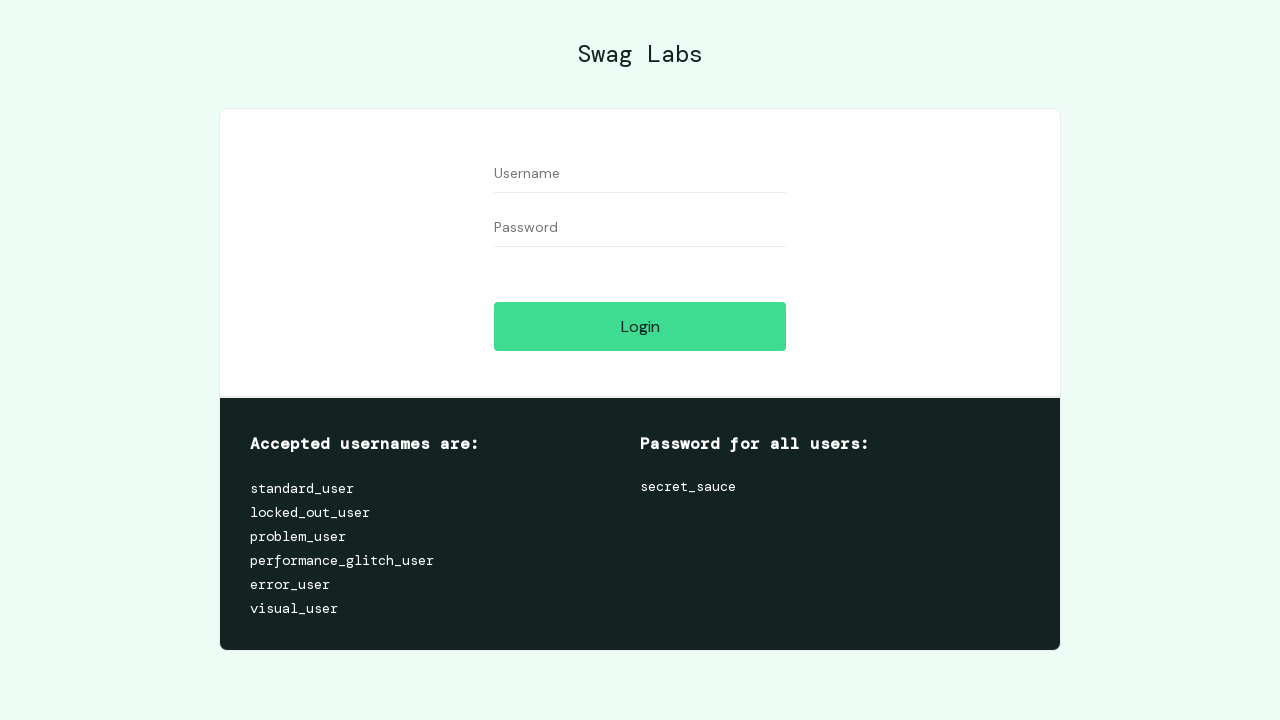

Filled username field with 'locked_out_user' on #user-name
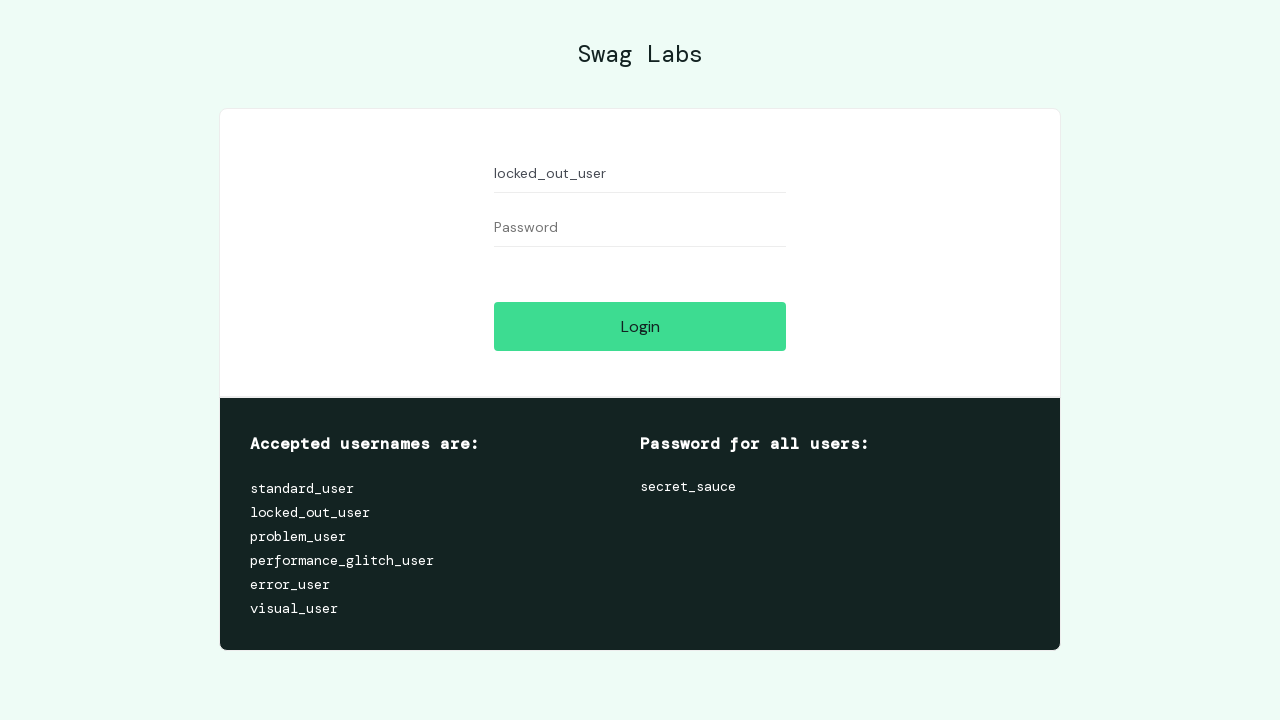

Password field is visible
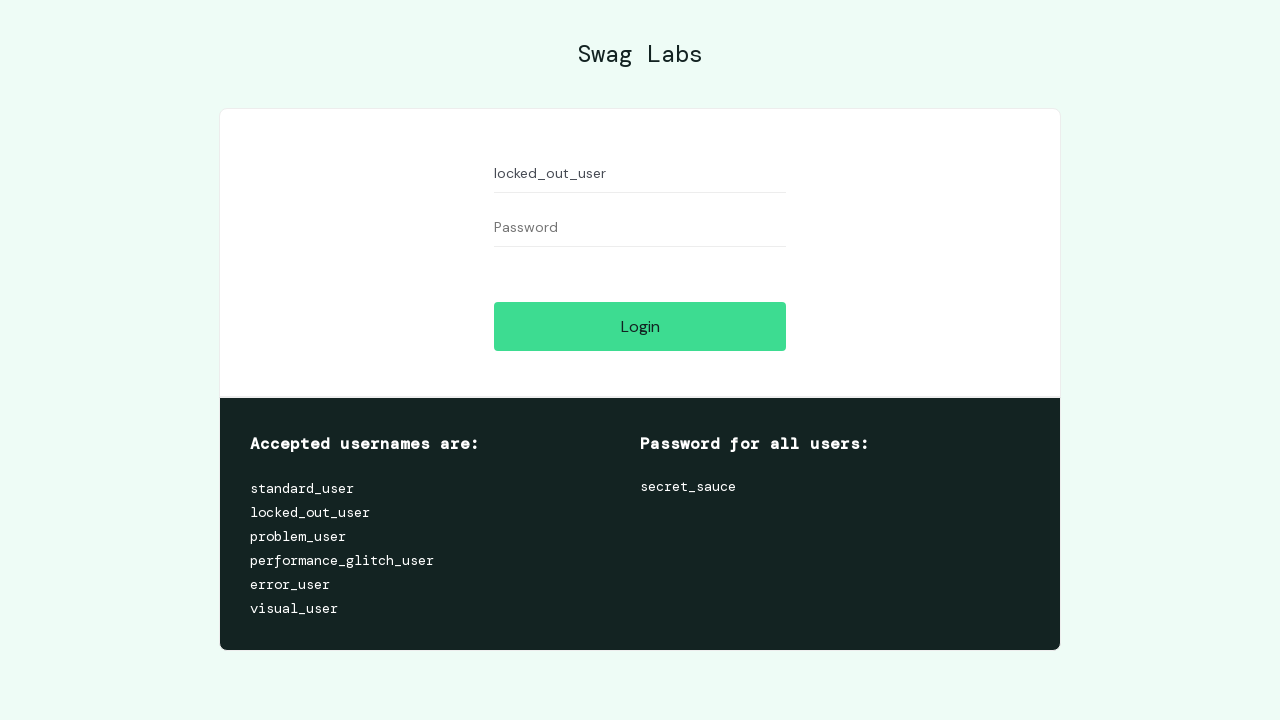

Filled password field with 'secret_sauce' on #password
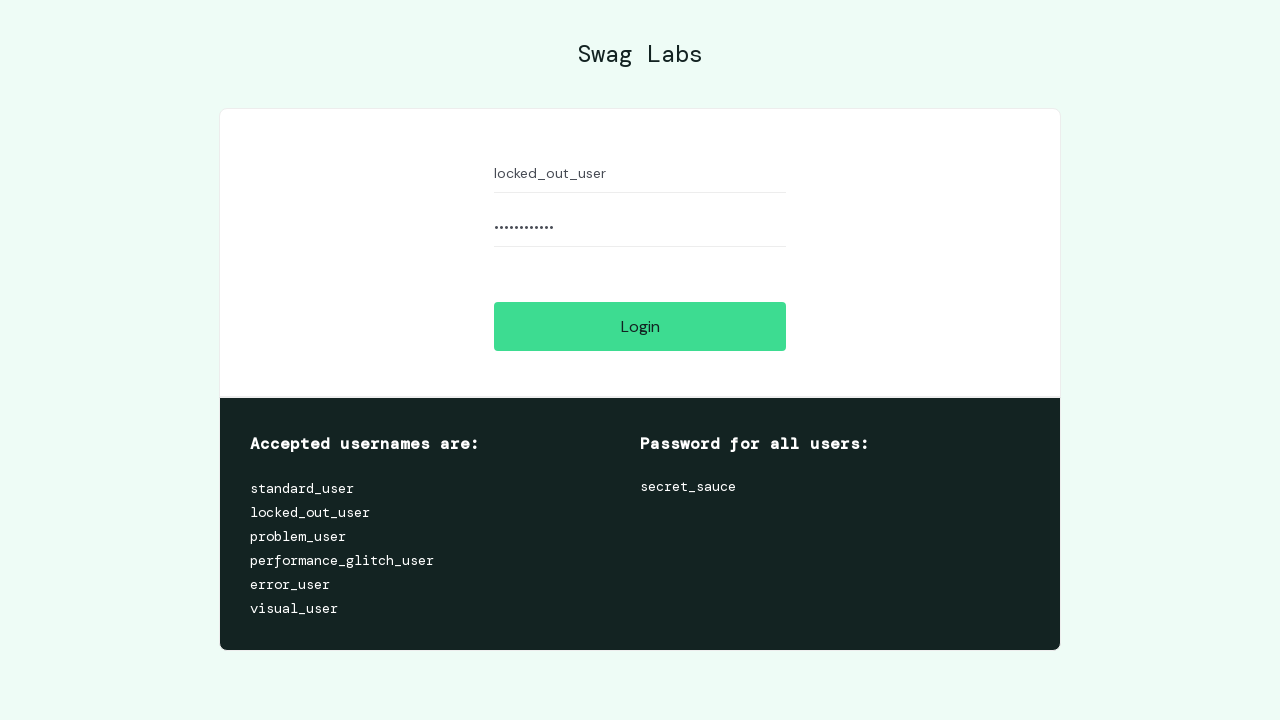

Clicked login button at (640, 326) on #login-button
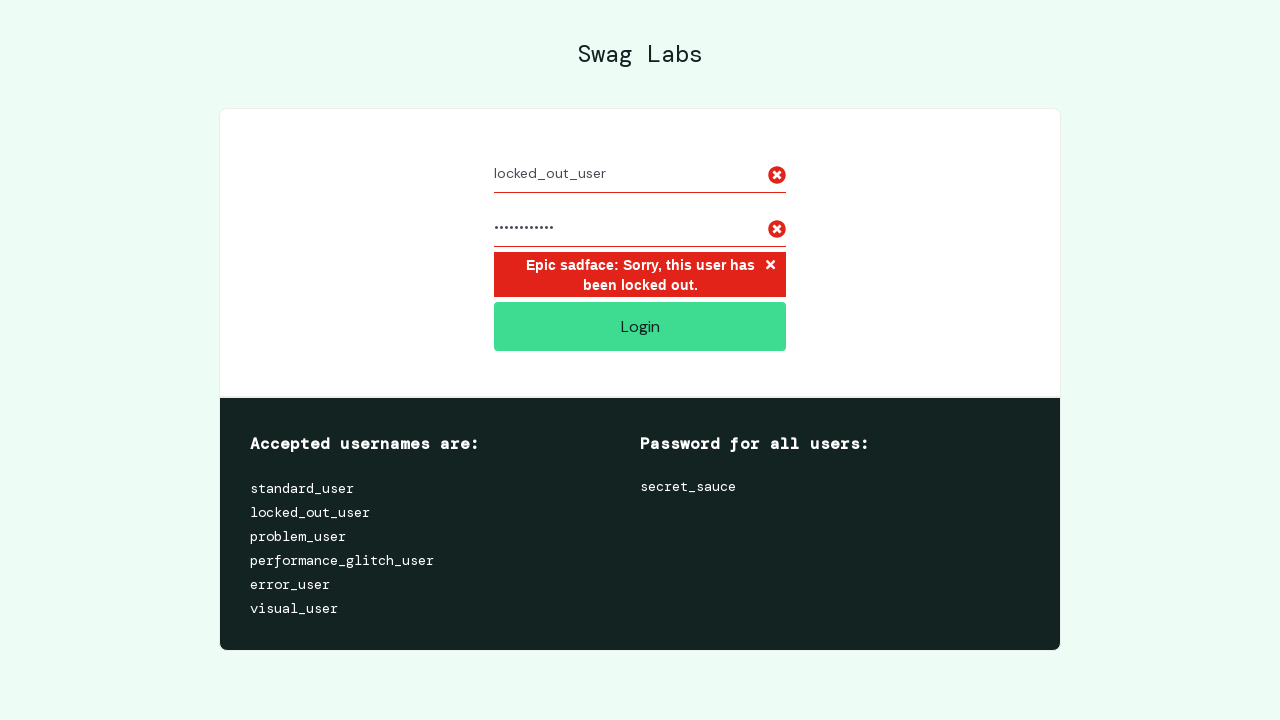

Error message element appeared
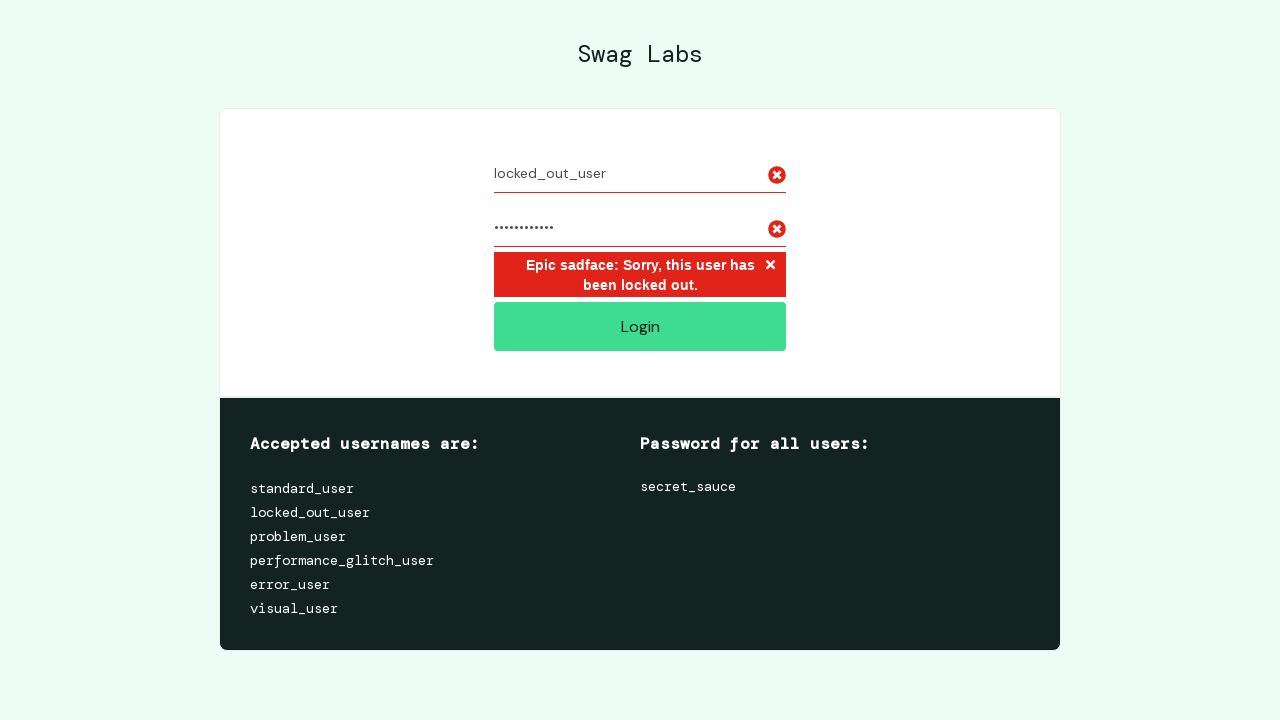

Verified error message: 'Epic sadface: Sorry, this user has been locked out.'
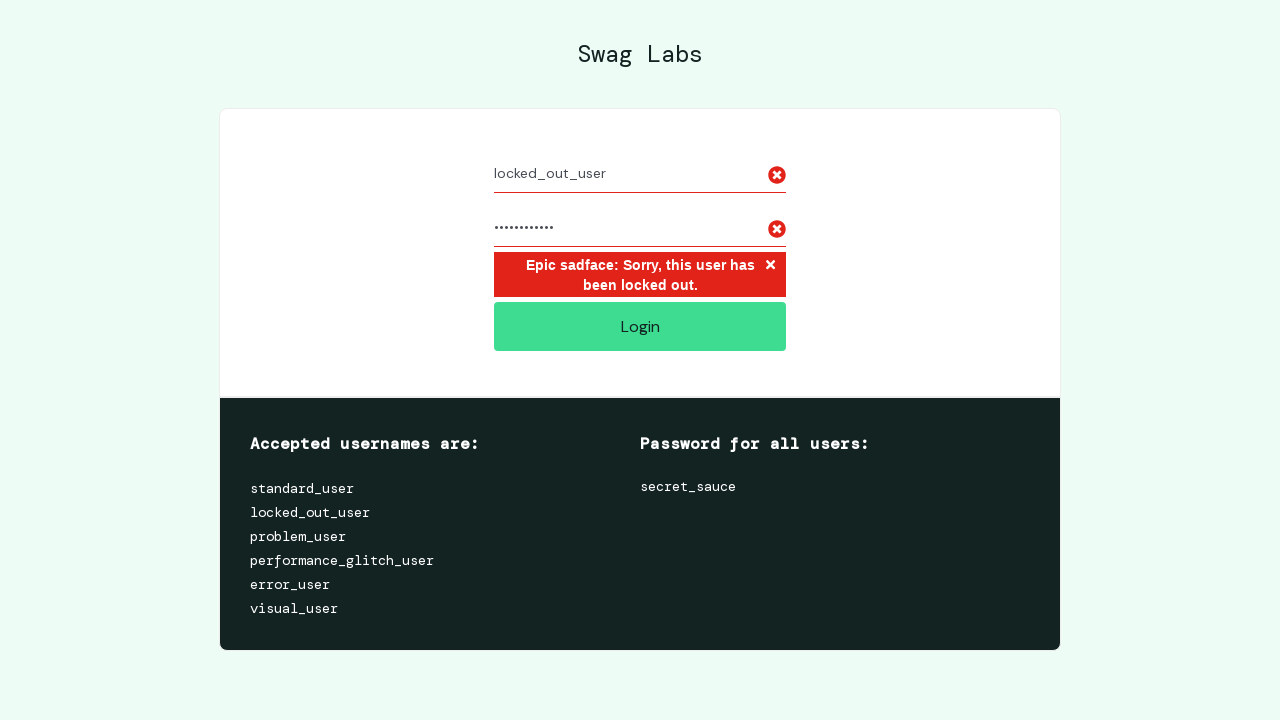

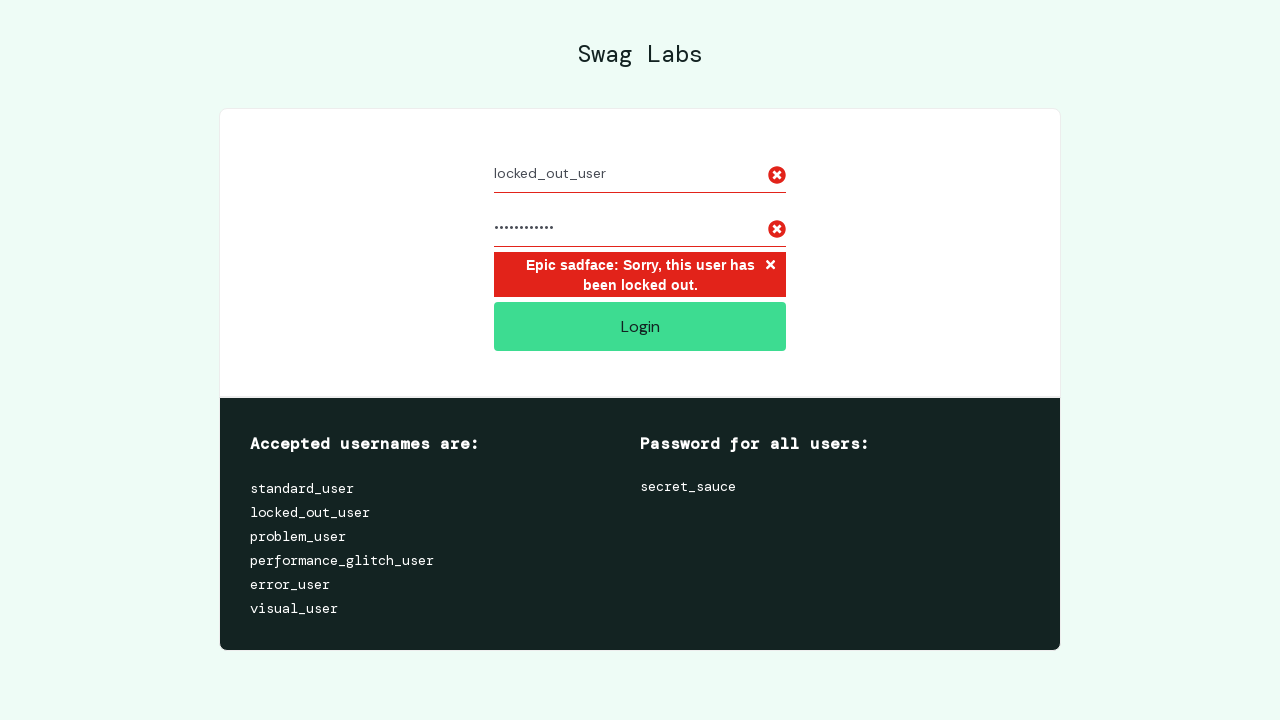